Solves a mathematical captcha by calculating a formula, filling the answer, selecting checkboxes, and submitting the form

Starting URL: https://suninjuly.github.io/math.html

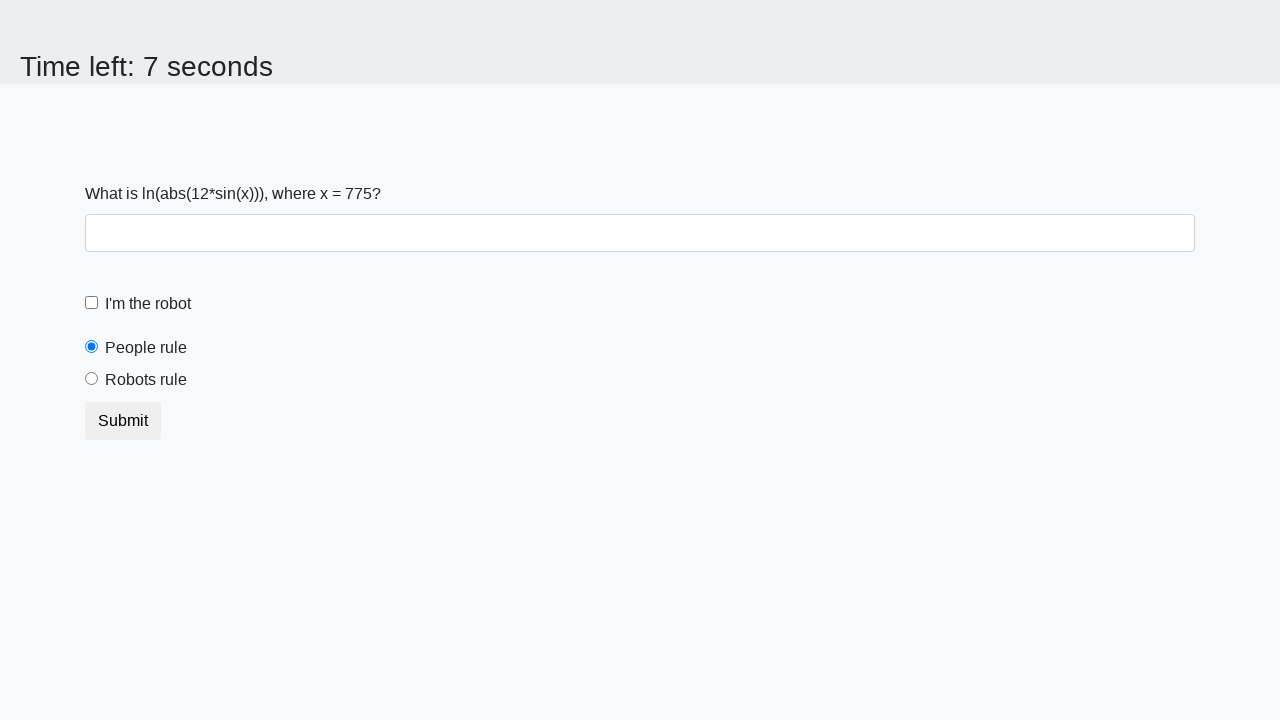

Located the input value element
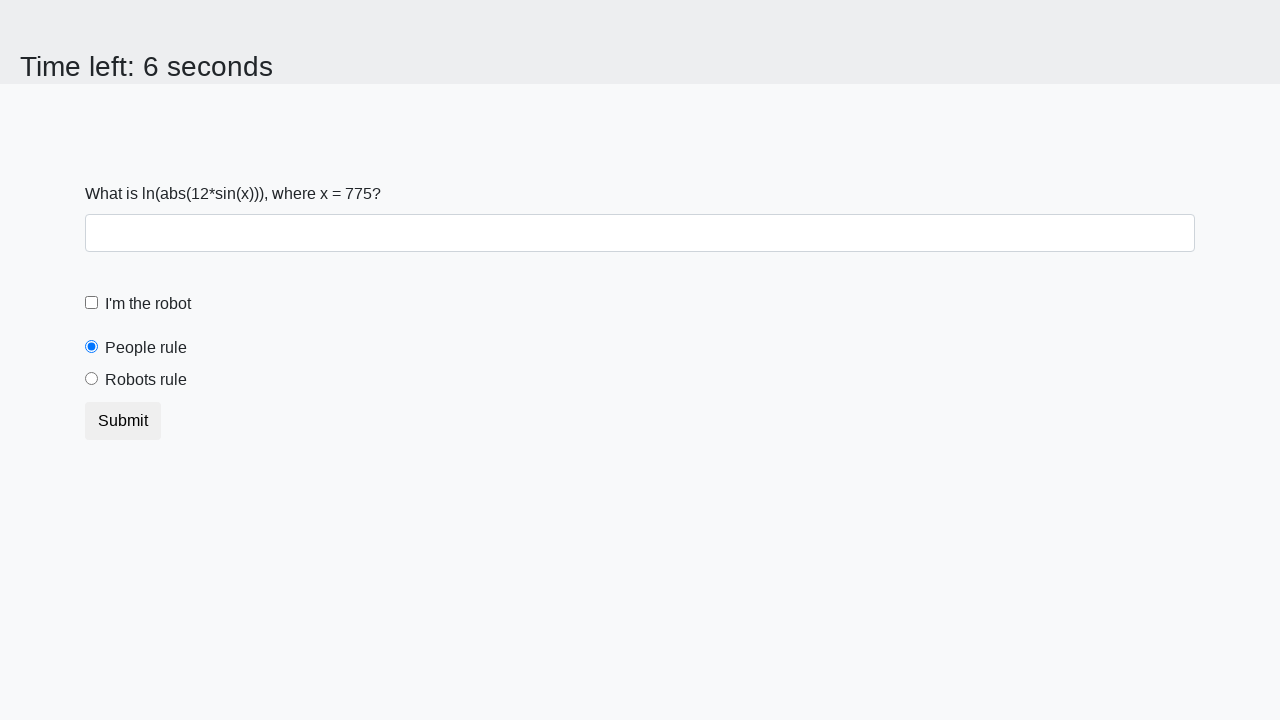

Retrieved input value: 775
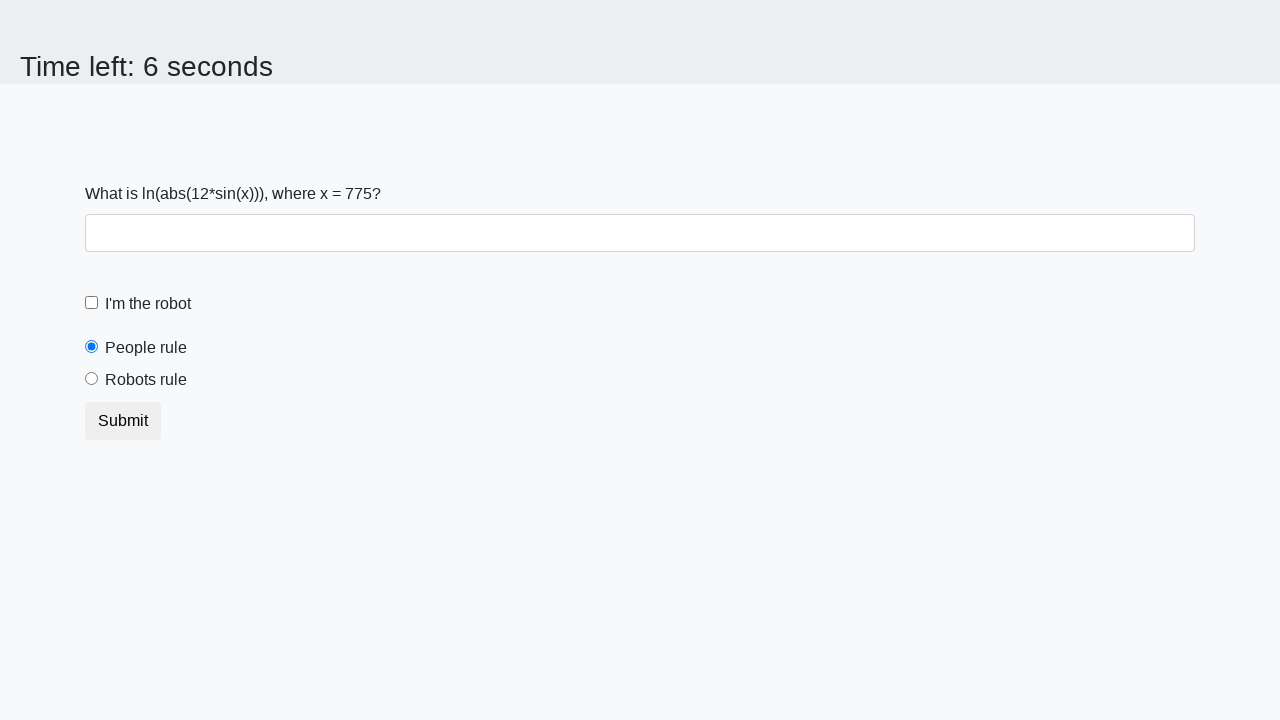

Calculated mathematical formula result: 2.2947078710320032
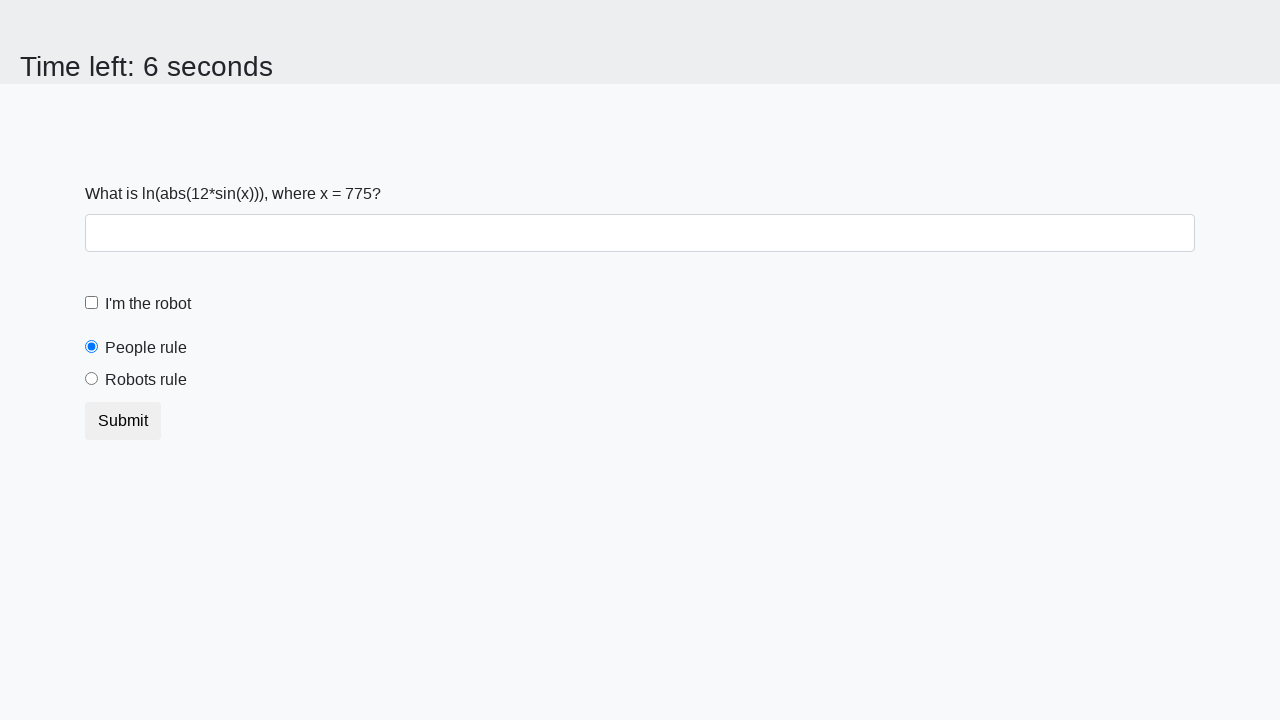

Filled answer field with calculated result on #answer
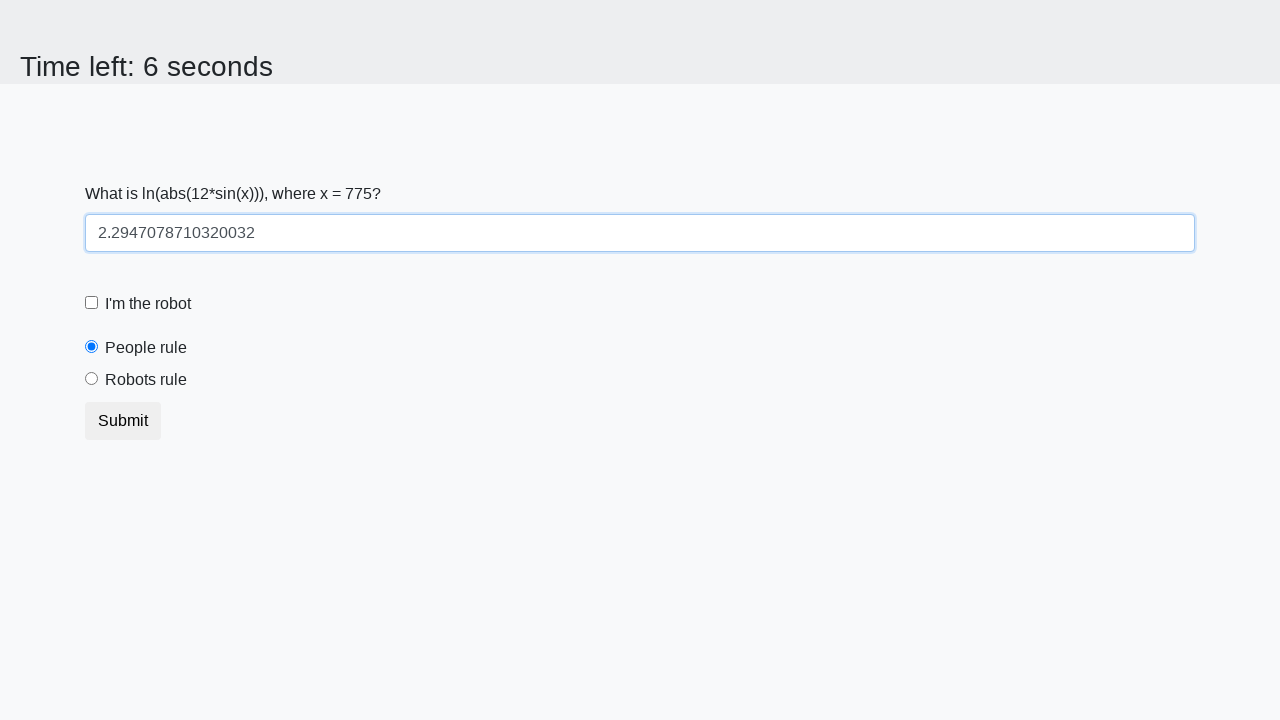

Checked the robot checkbox at (148, 304) on [for='robotCheckbox']
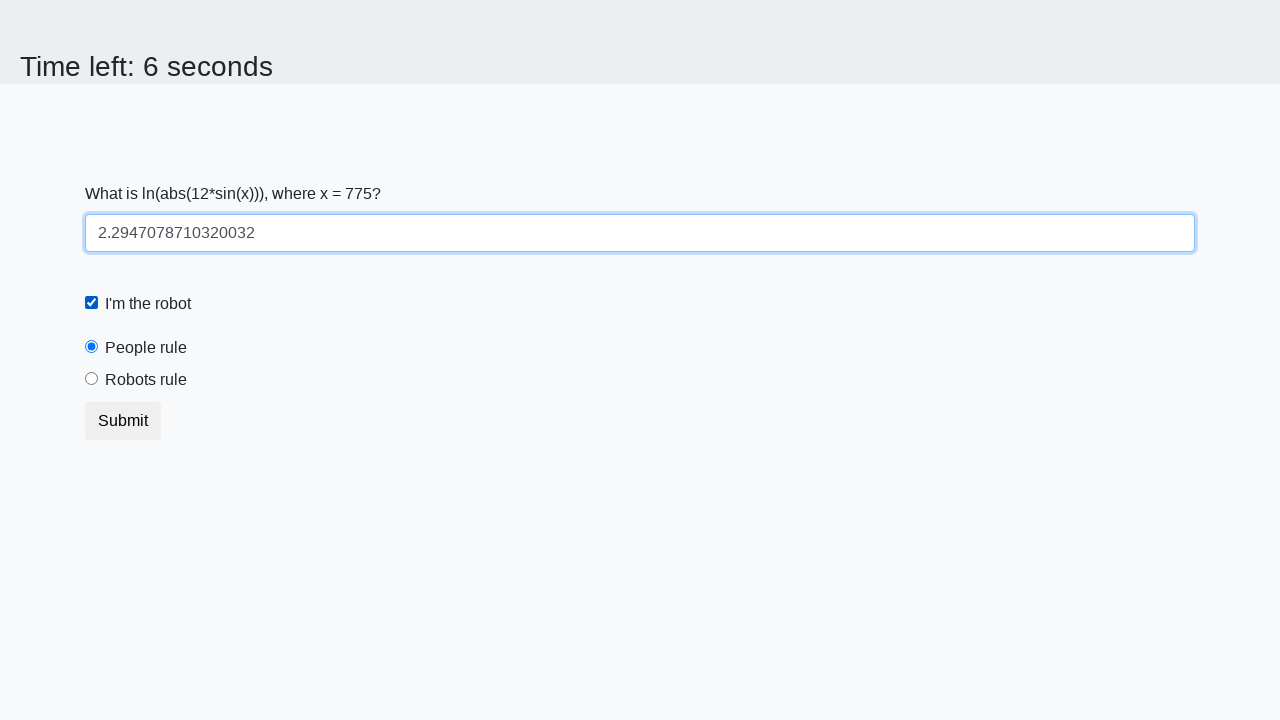

Selected the robots rule radio button at (146, 380) on [for='robotsRule']
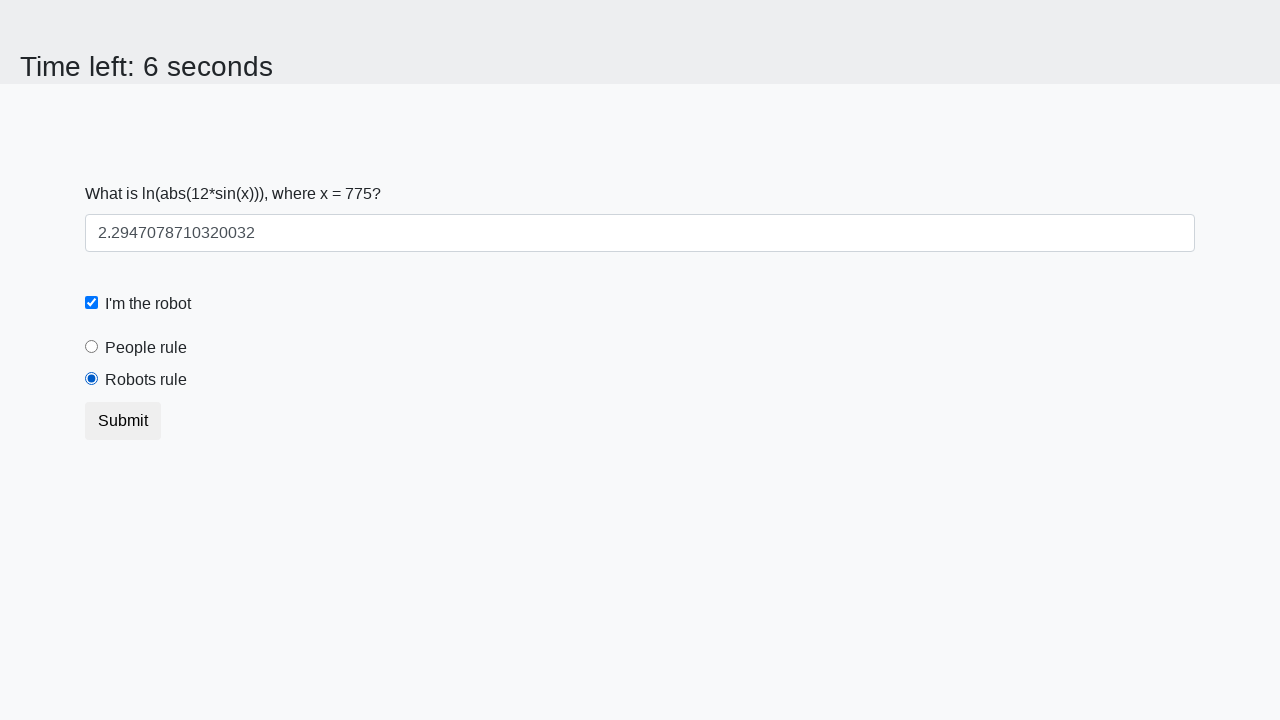

Submitted the form at (123, 421) on .btn.btn-default
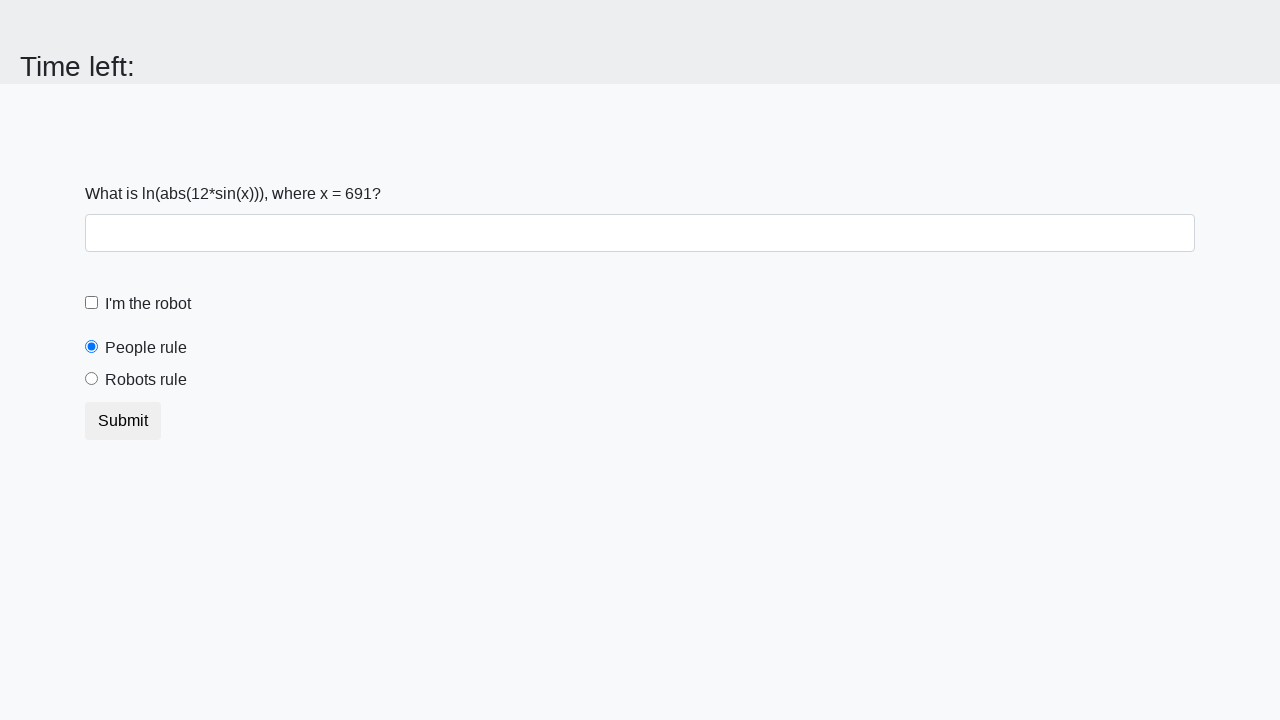

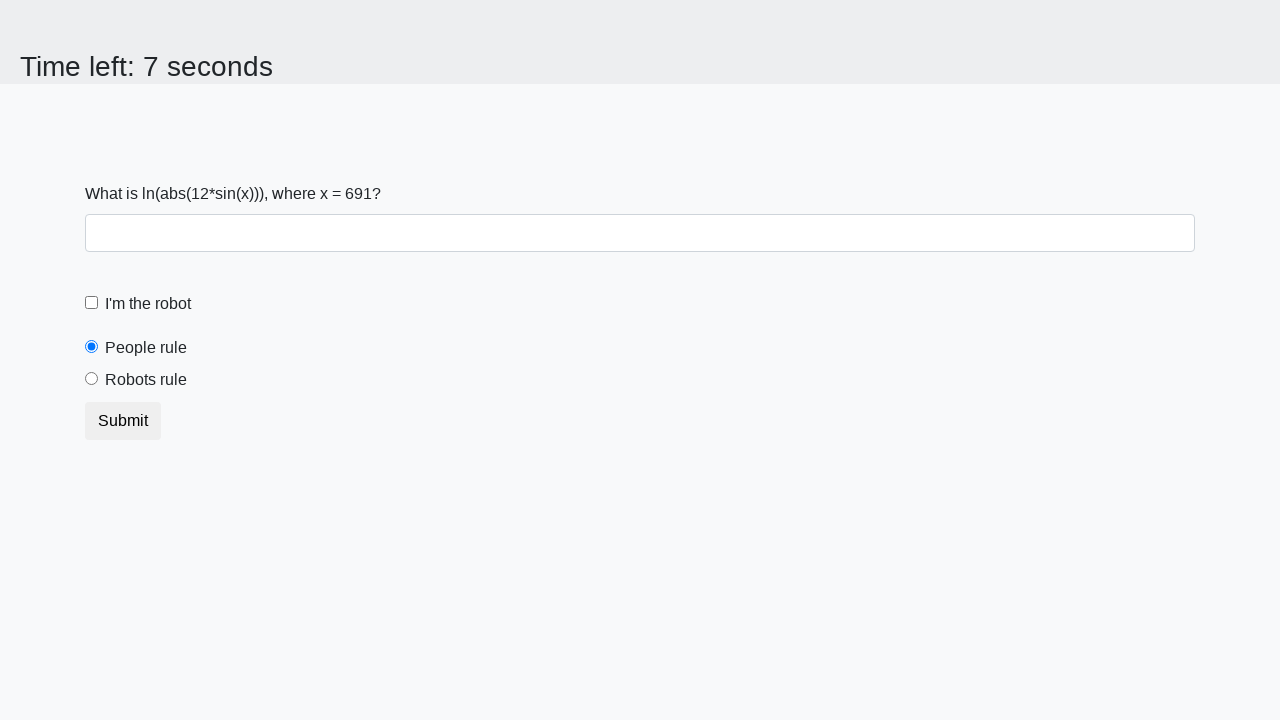